Tests hover functionality by hovering over user profile image and verifying the displayed username

Starting URL: http://the-internet.herokuapp.com/hovers

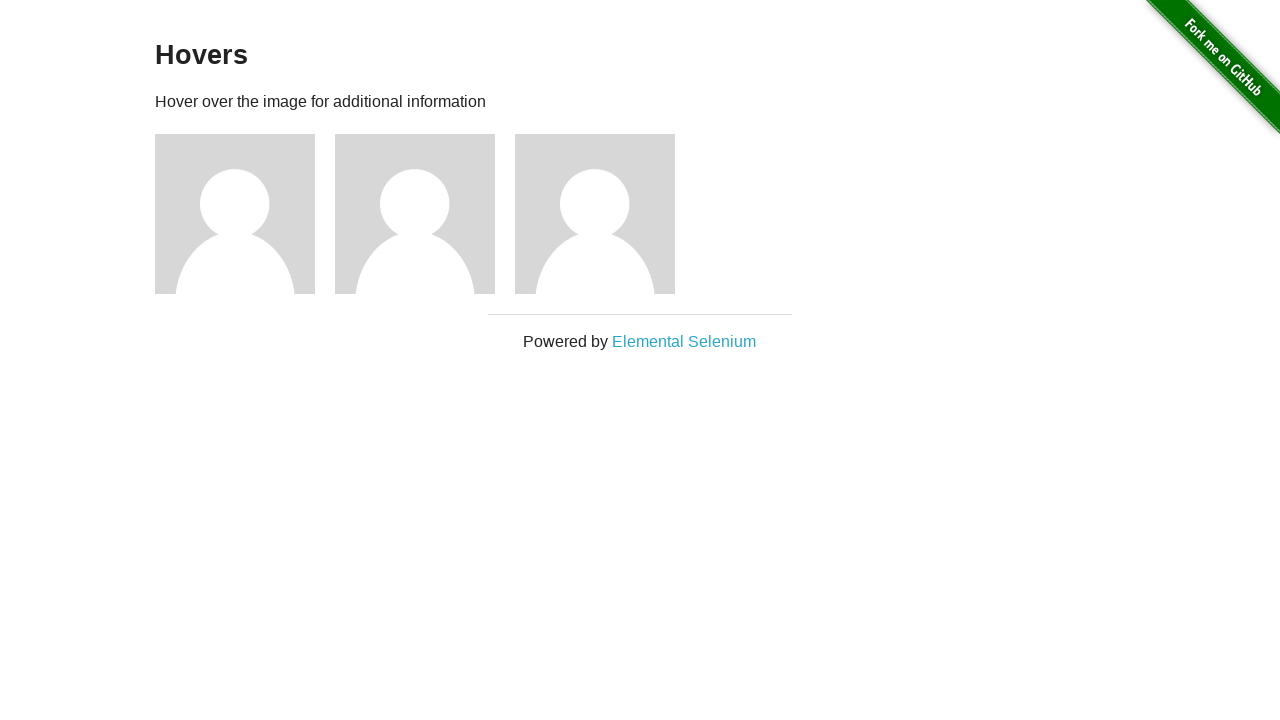

Hovered over the third user profile image at (605, 214) on xpath=//div[@class='figure'][3]
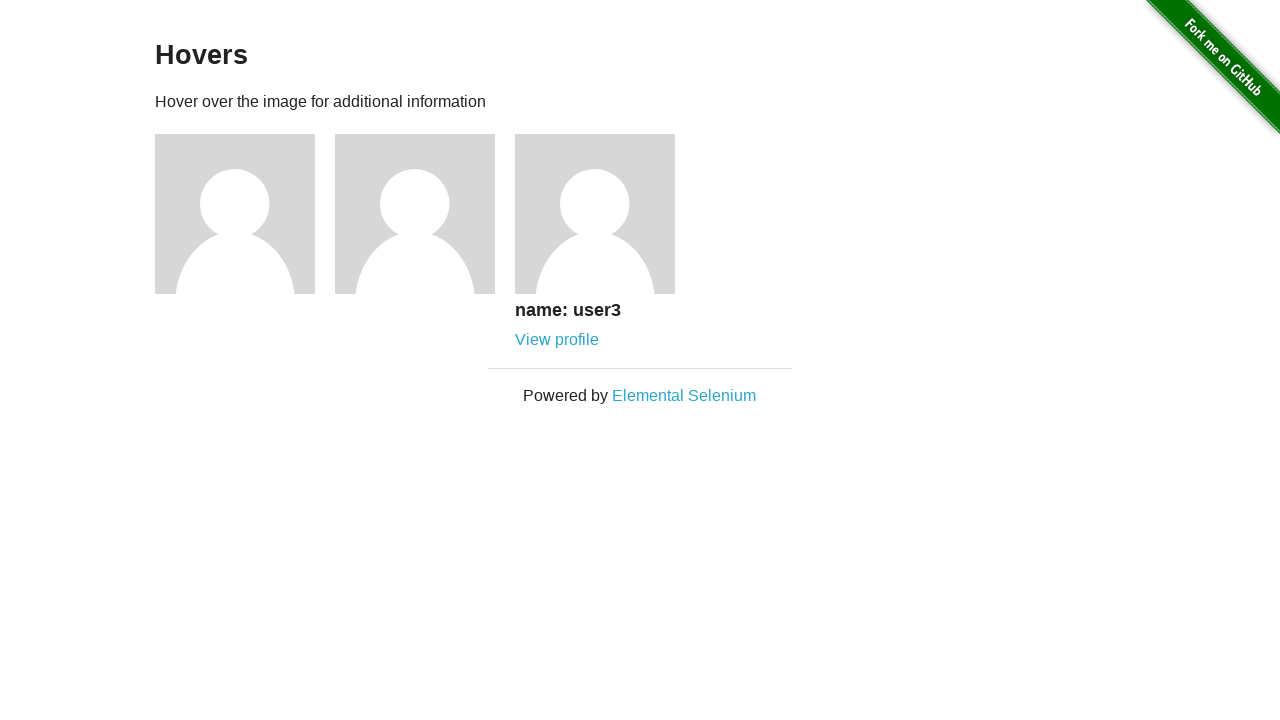

Verified username text is displayed after hover
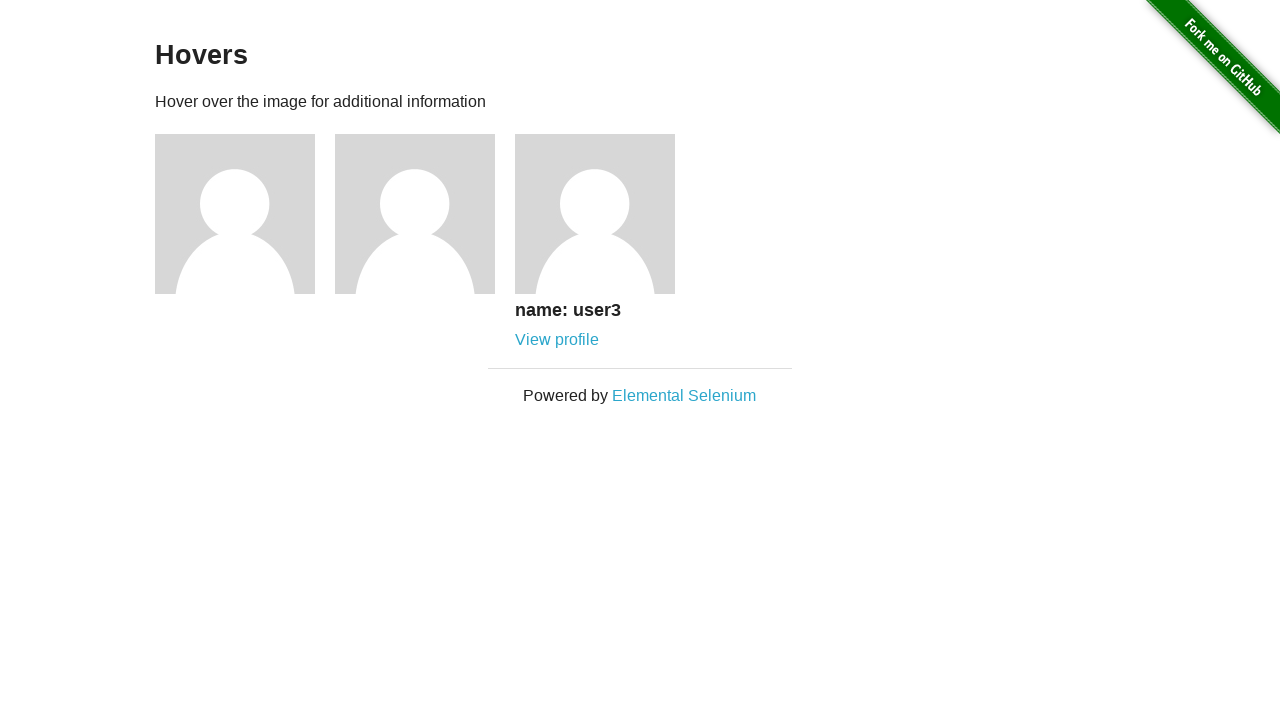

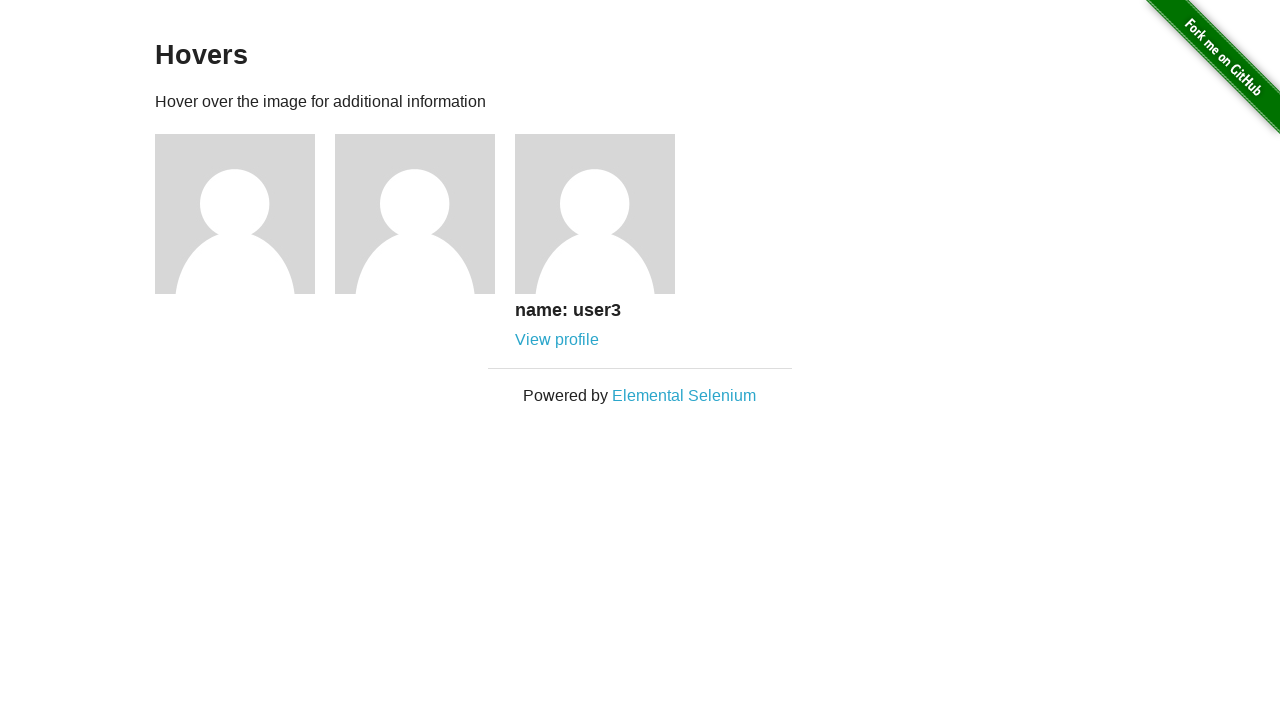